Tests withdrawing a small amount from a bank account and verifying the transaction is successful

Starting URL: https://www.globalsqa.com/angularJs-protractor/BankingProject/#/login

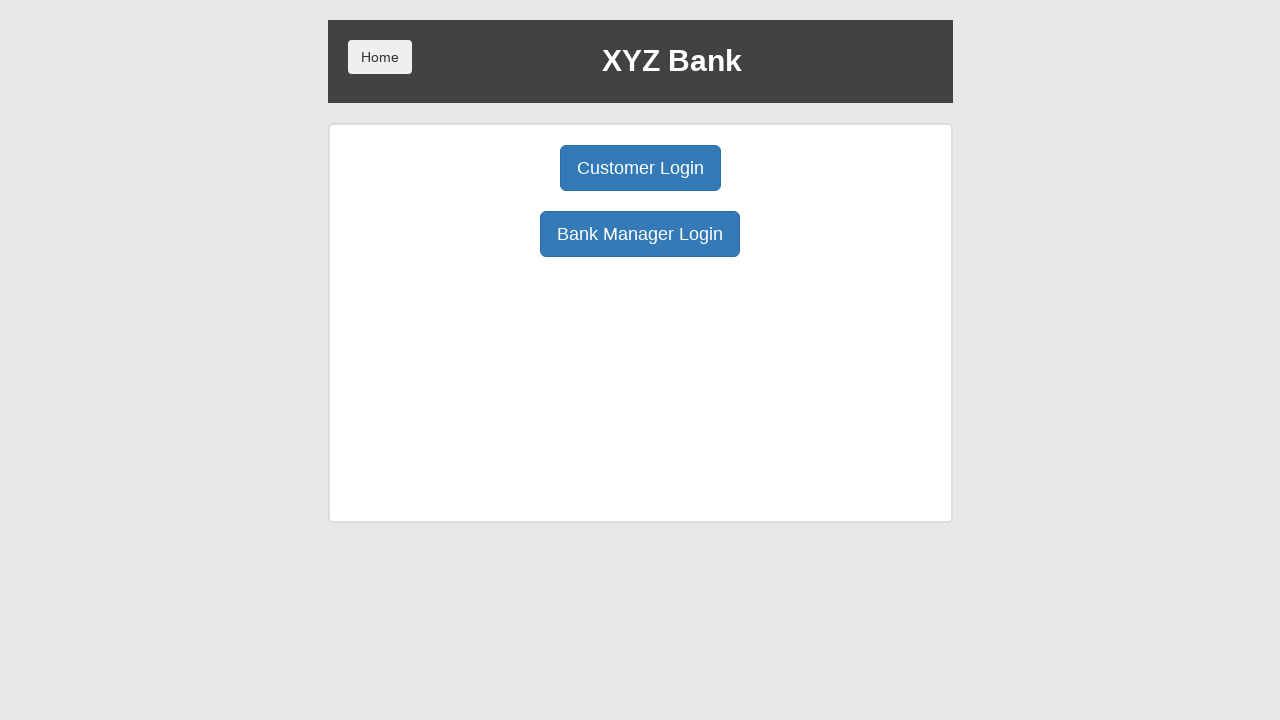

Clicked Customer Login button at (640, 168) on button:has-text('Customer Login')
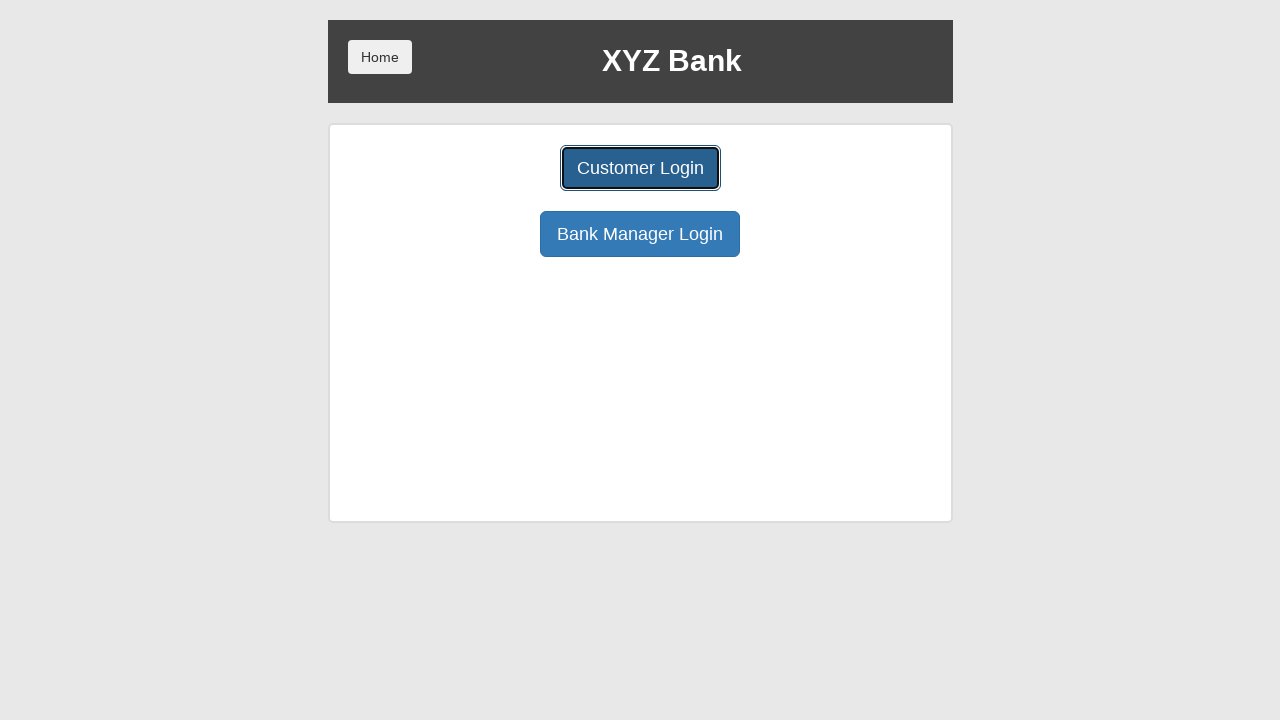

Selected Hermoine Granger from user dropdown on select#userSelect
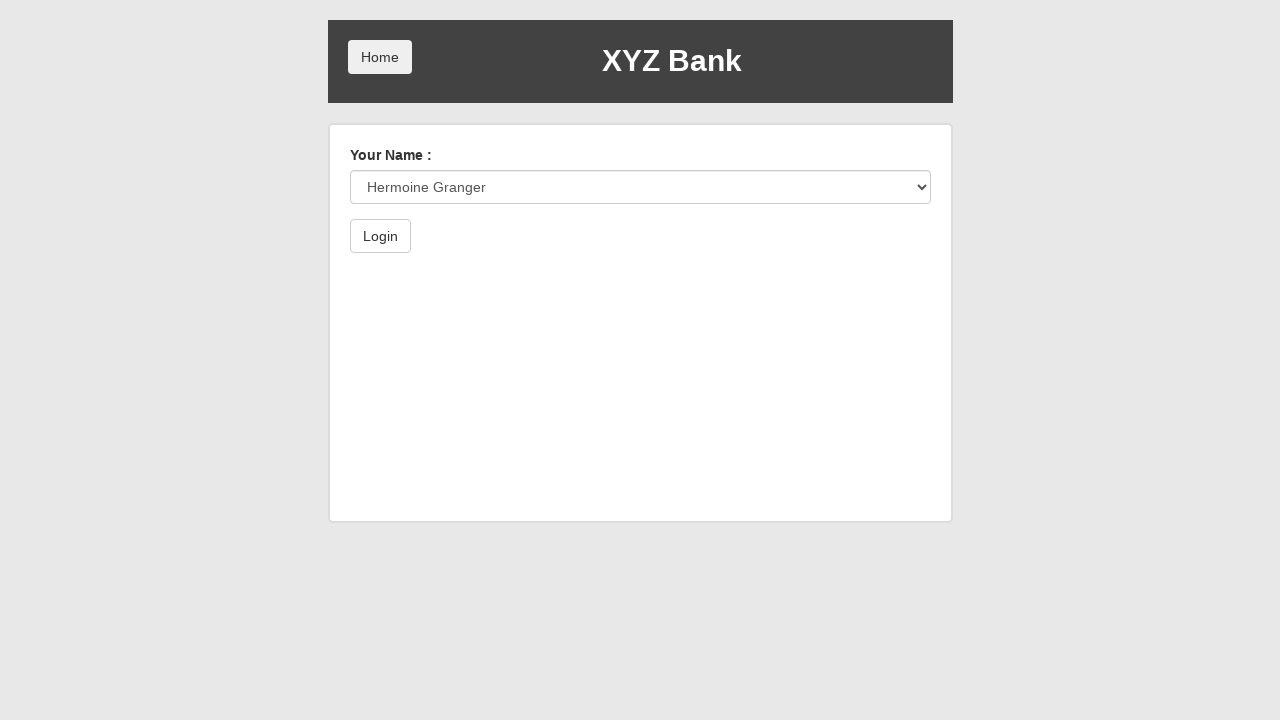

Clicked Login button to authenticate at (380, 236) on button:has-text('Login')
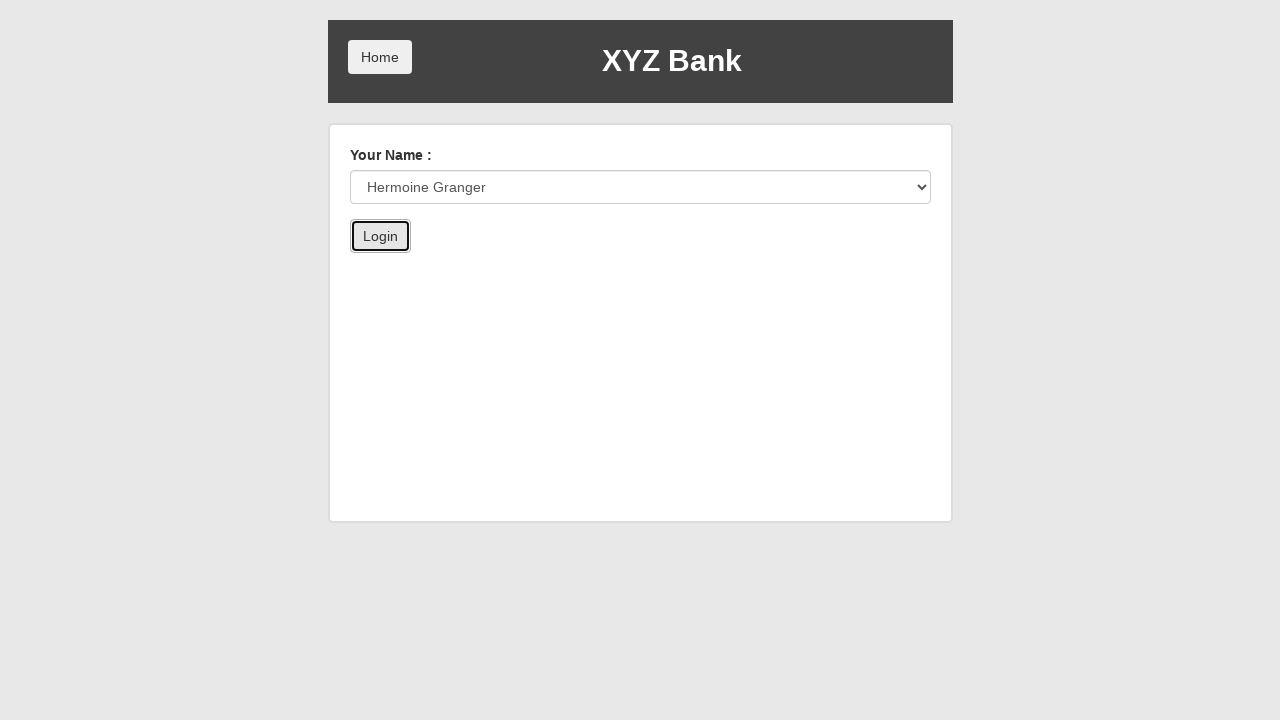

Clicked Withdrawal menu button at (760, 264) on button:has-text('Withdrawl')
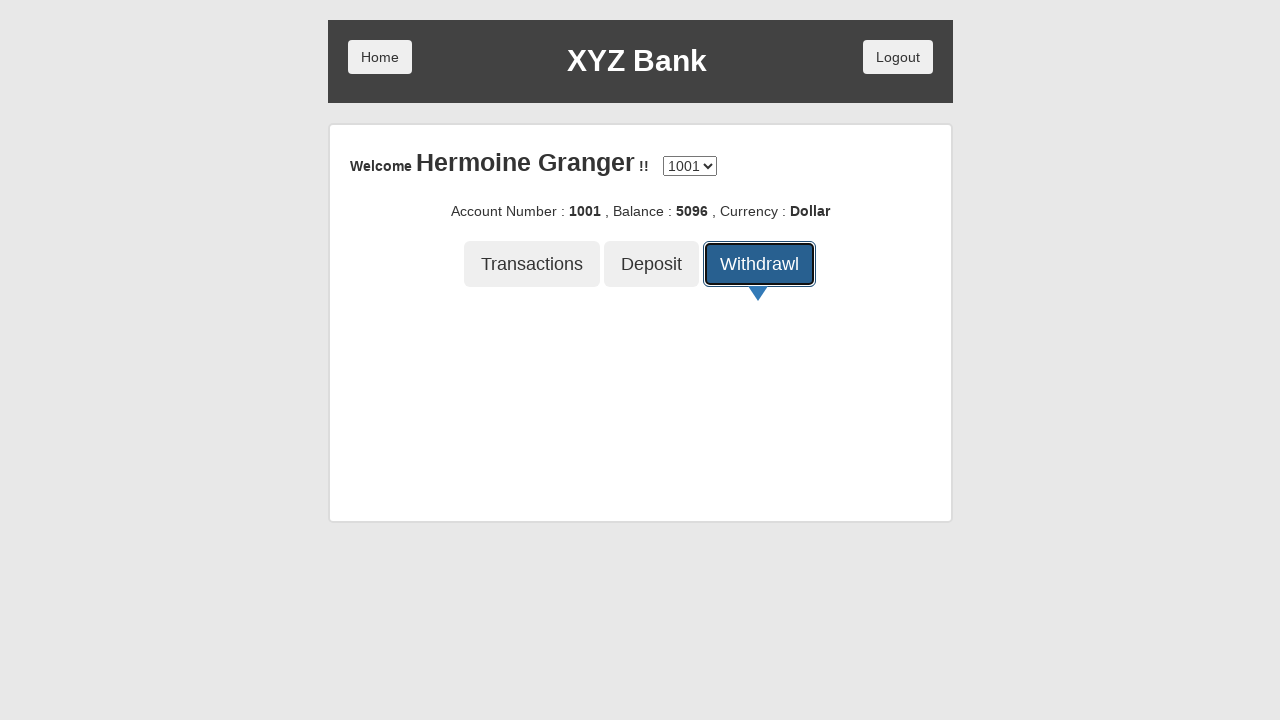

Entered withdrawal amount of 1 on input[placeholder='amount']
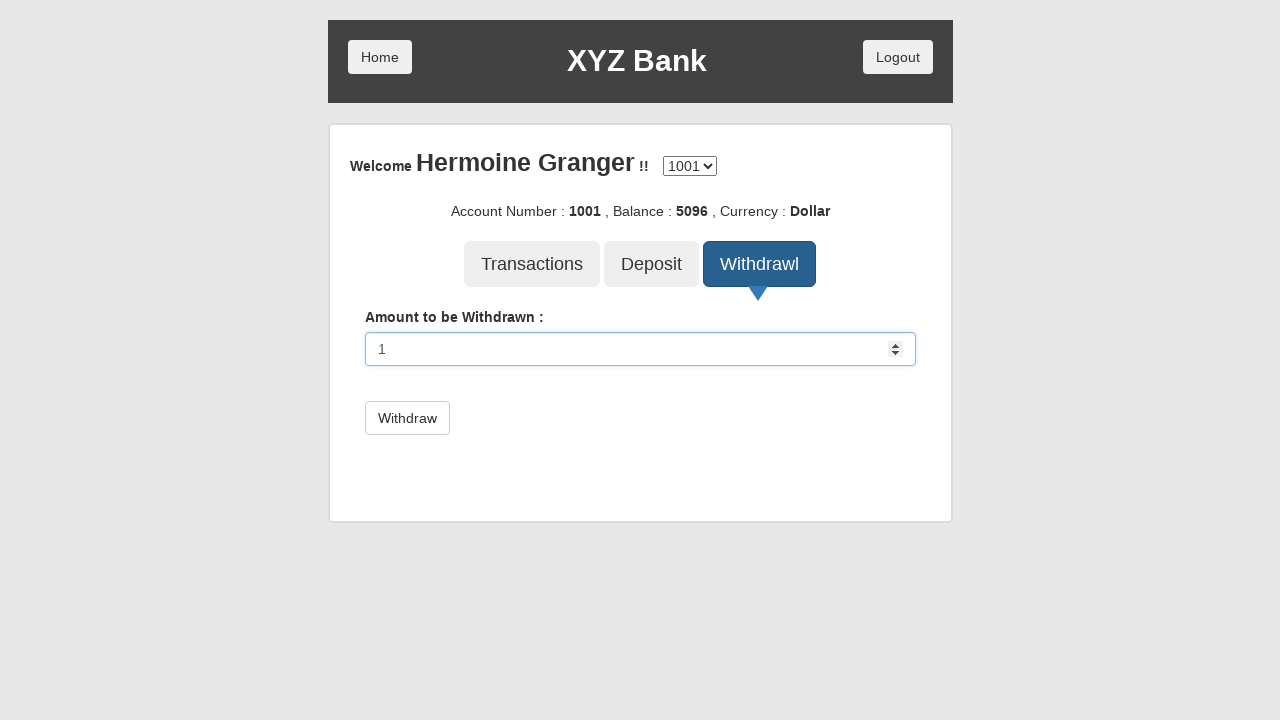

Clicked Withdraw button to submit withdrawal at (407, 418) on button[type='submit']:has-text('Withdraw')
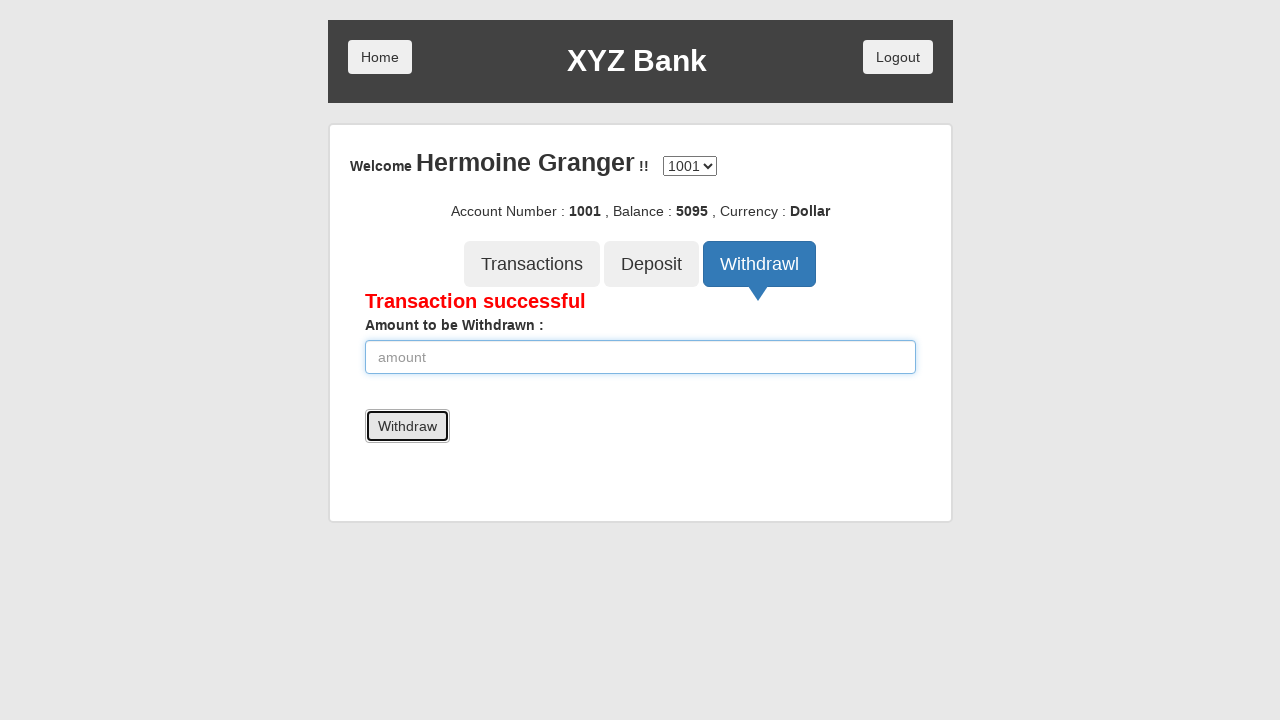

Verified transaction successful message appeared
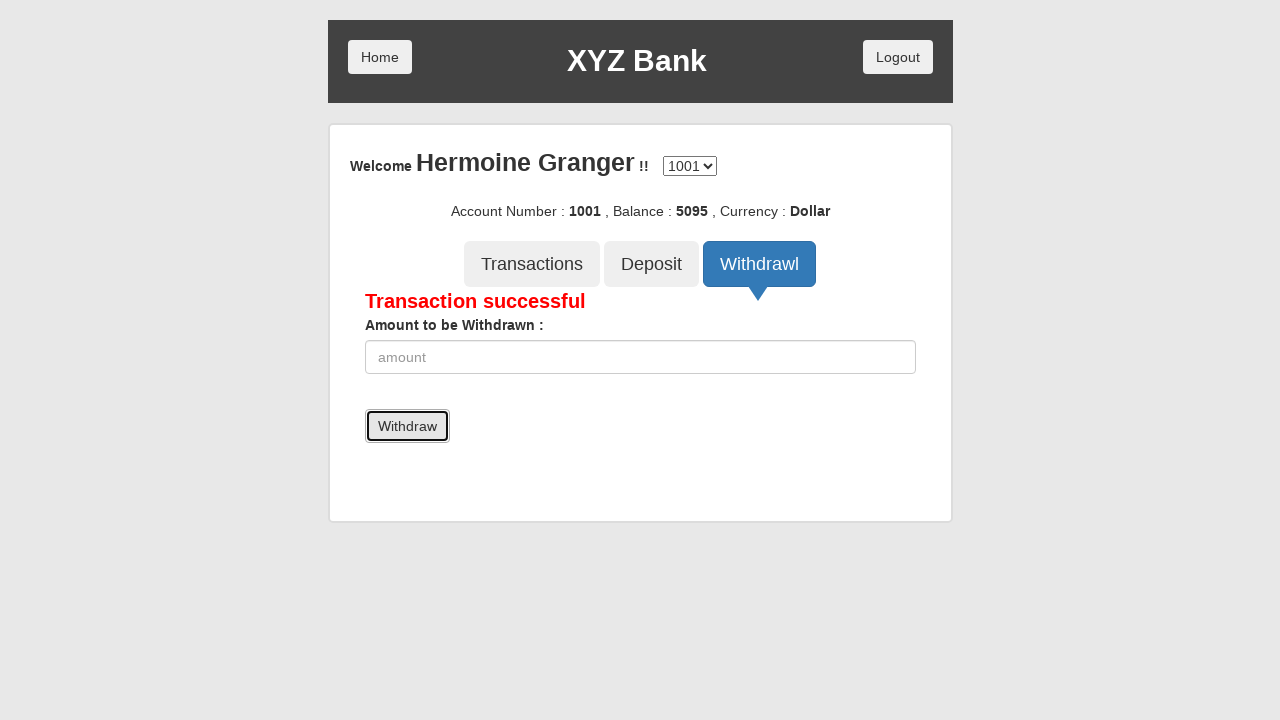

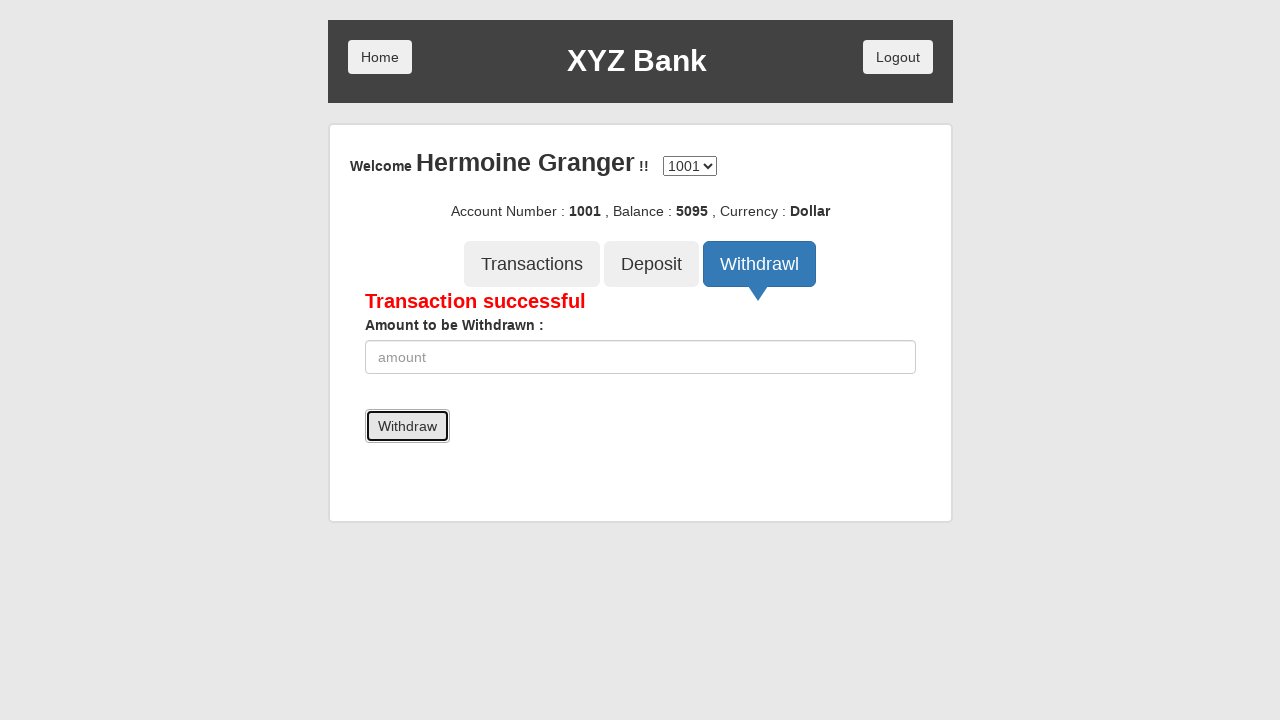